Tests adding multiple books with different languages (Swedish, English, Persian) to the catalog and verifies all books appear in the catalog list.

Starting URL: https://tap-ht24-testverktyg.github.io/exam-template/

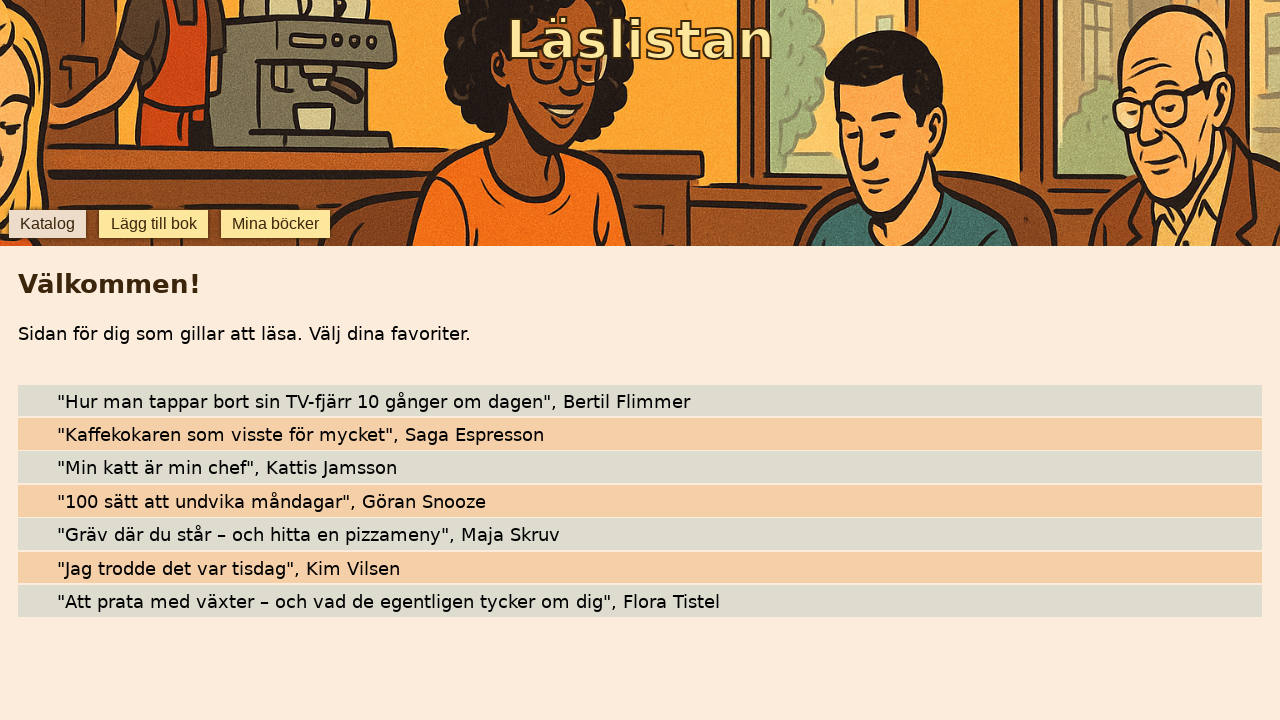

Clicked 'lägg till bok' button to open add book form at (154, 224) on button:has-text('lägg till bok')
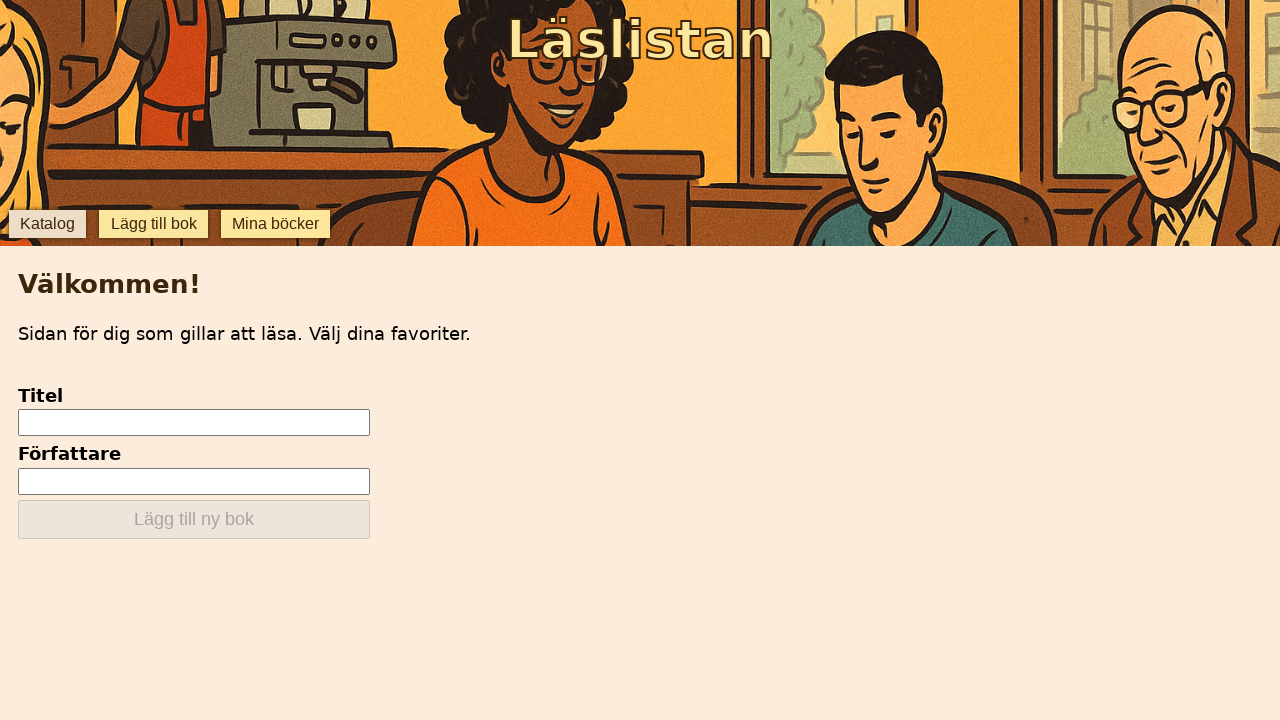

Title input field is now visible
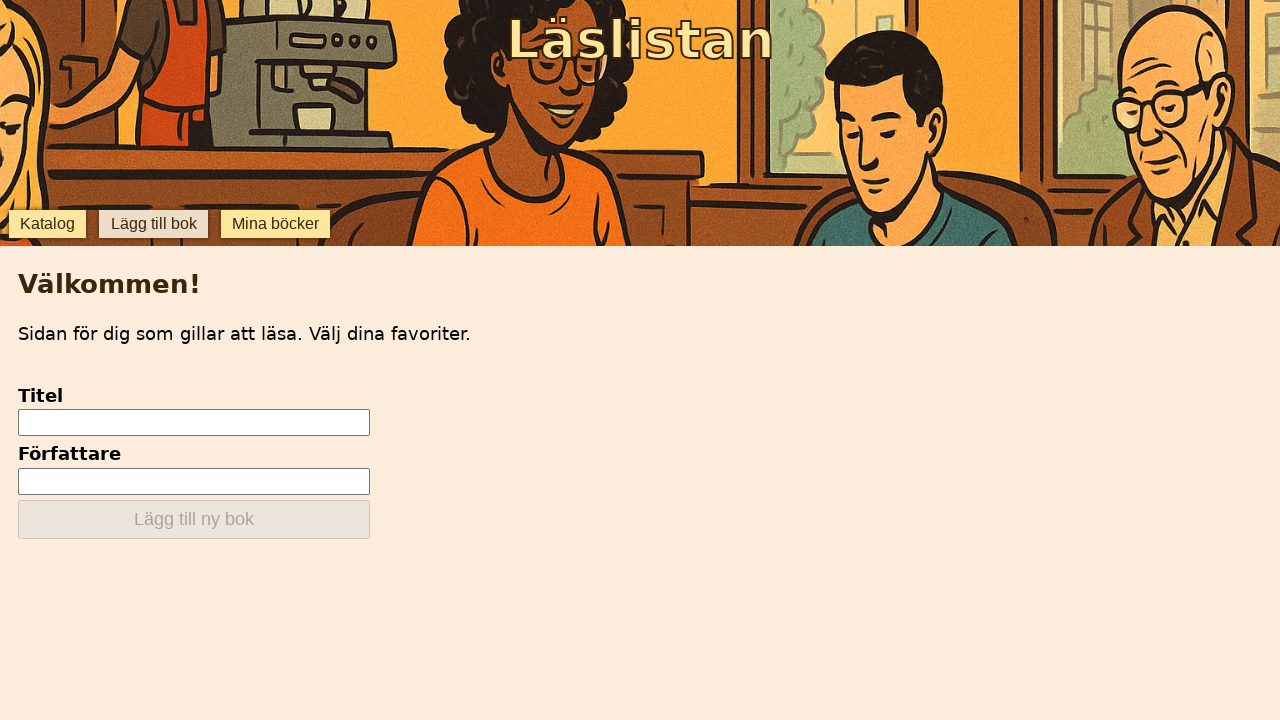

Filled title field with Swedish book 'Stjärna på himlen' on [data-testid='add-input-title']
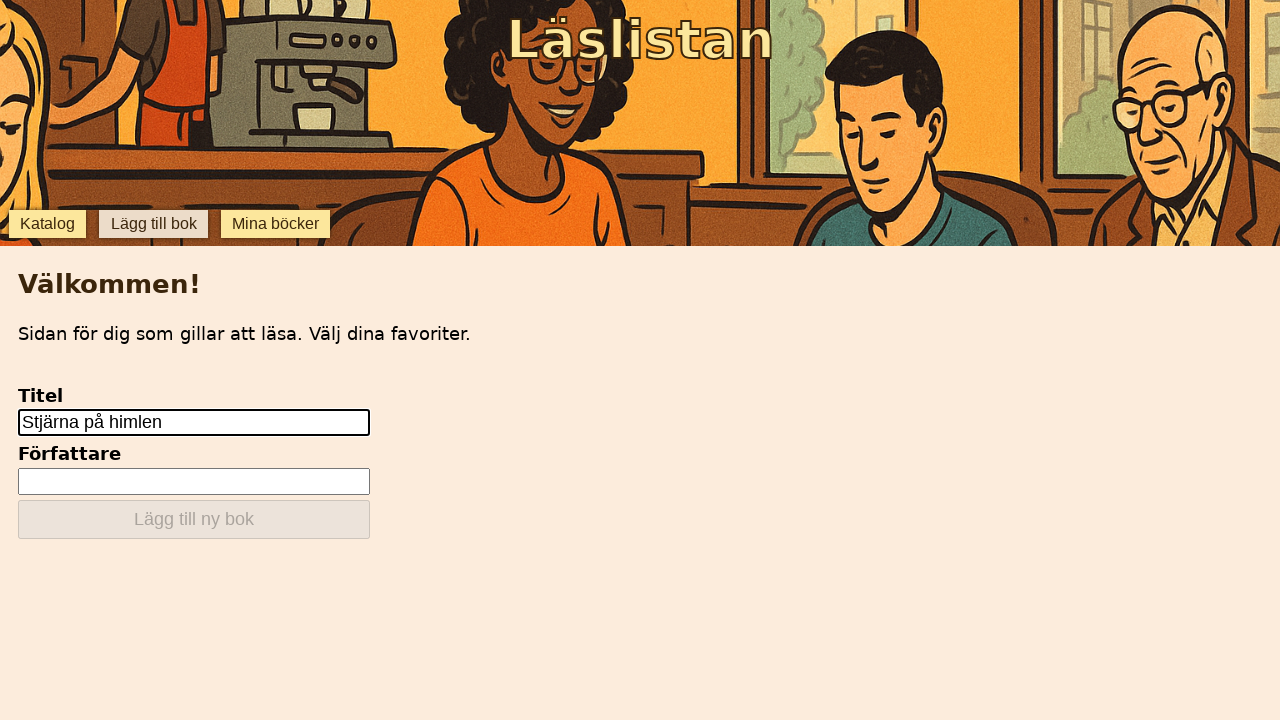

Filled author field with 'Alex Björn' on [data-testid='add-input-author']
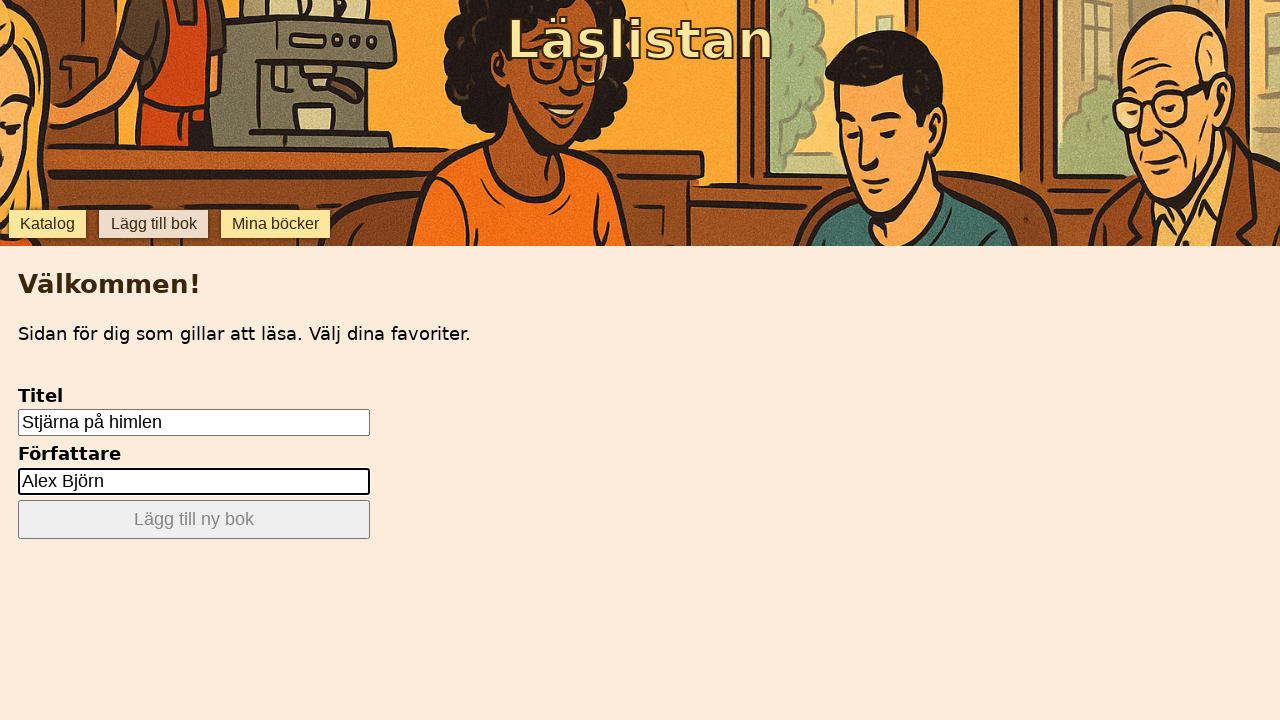

Clicked 'lägg till ny bok' button to add first book at (194, 520) on button:has-text('lägg till ny bok')
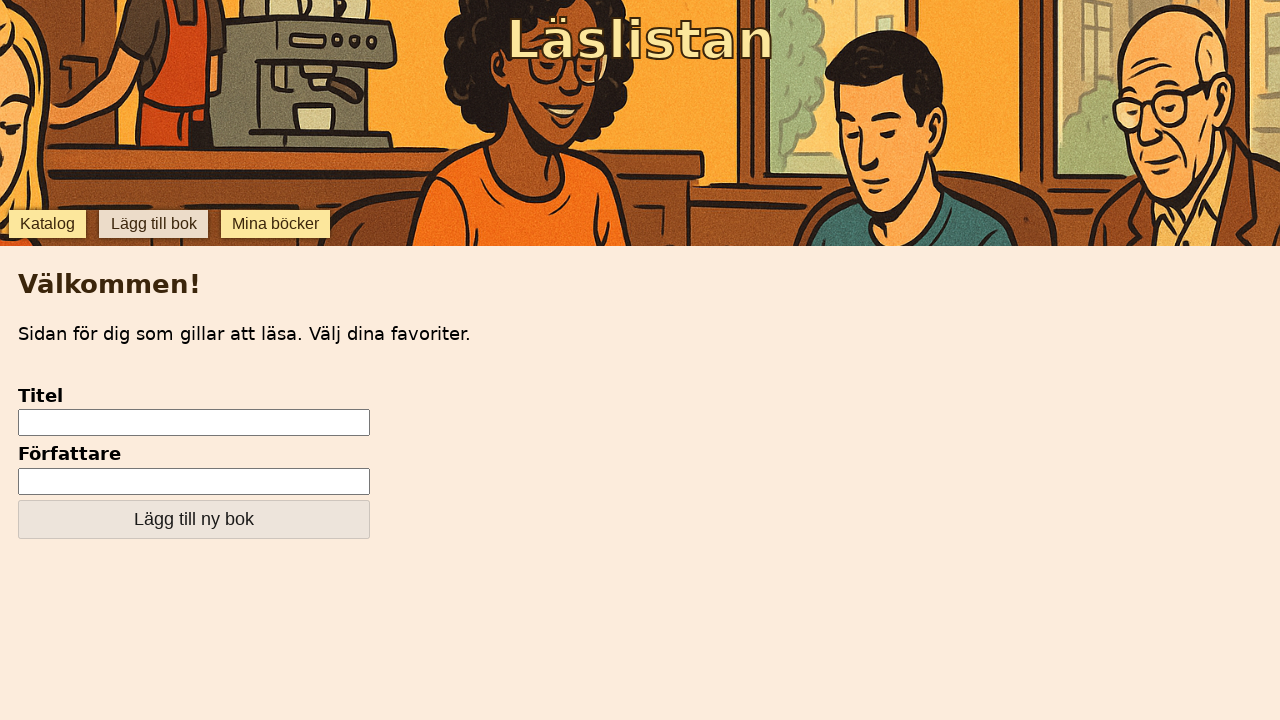

Filled title field with English book 'Science About Body' on [data-testid='add-input-title']
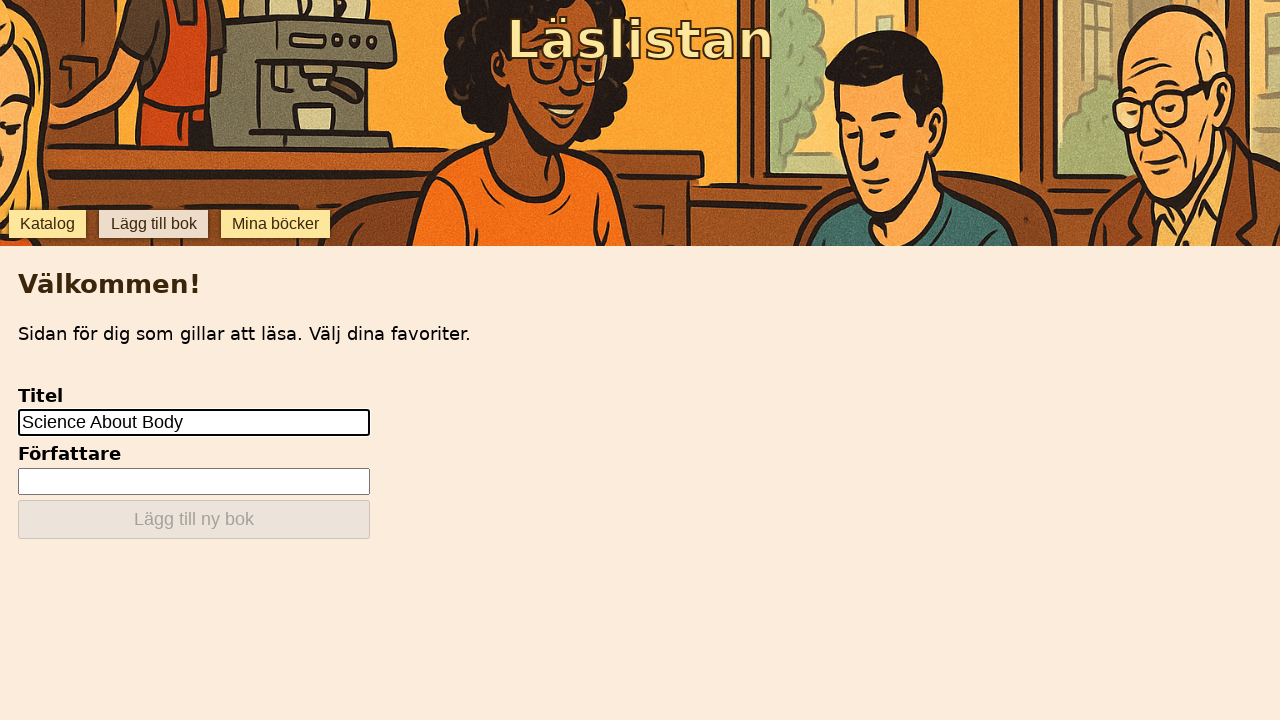

Filled author field with 'Jack Jordan' on [data-testid='add-input-author']
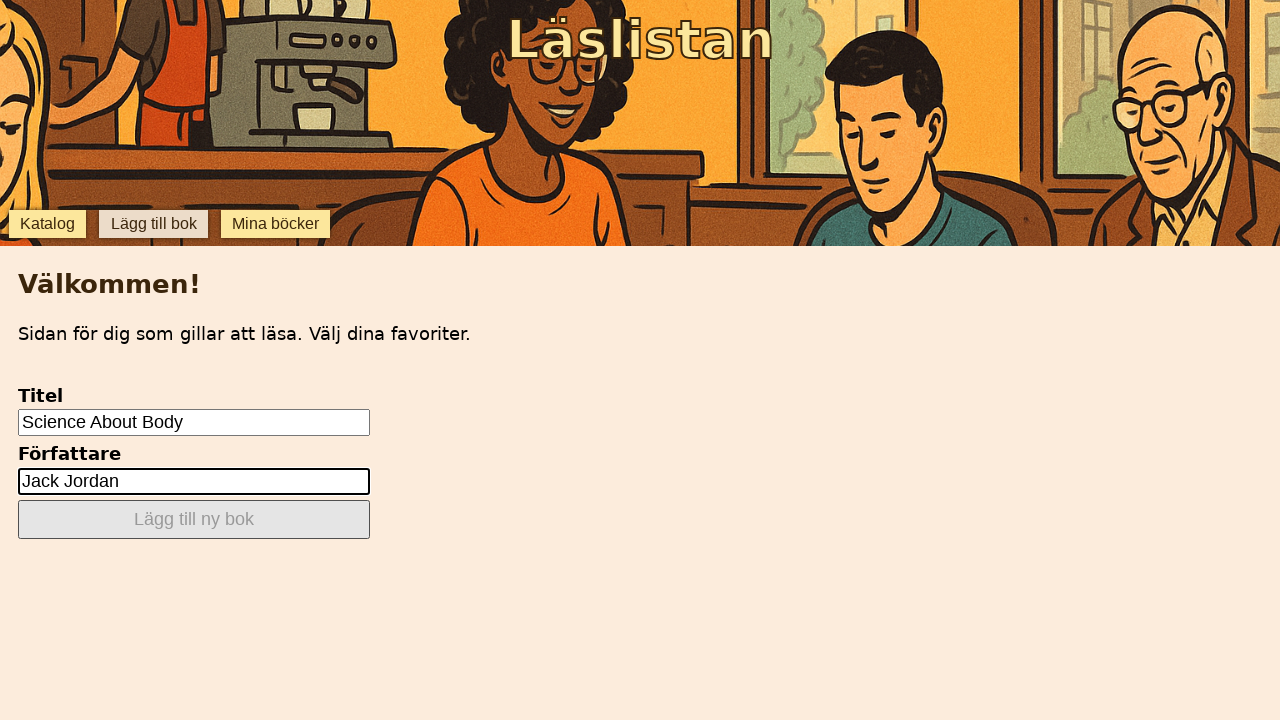

Clicked 'lägg till ny bok' button to add second book at (194, 520) on button:has-text('lägg till ny bok')
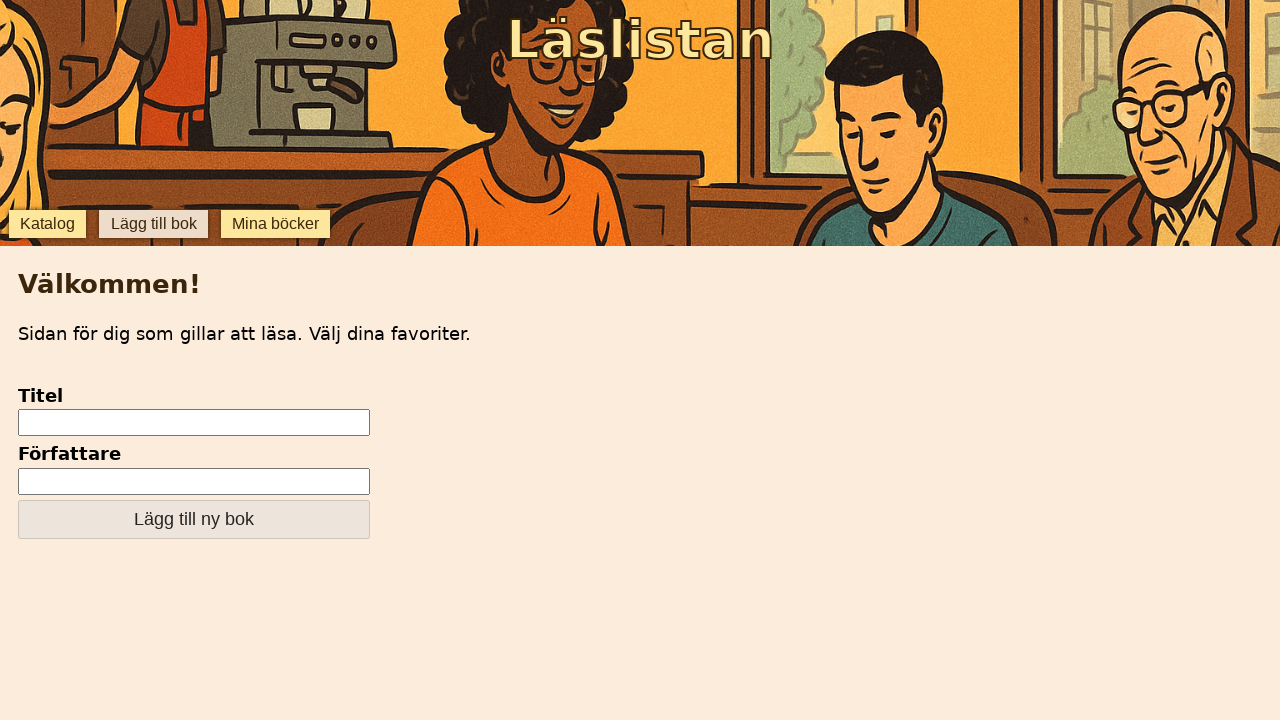

Filled title field with Persian book 'کتاب خنده‌دار' on [data-testid='add-input-title']
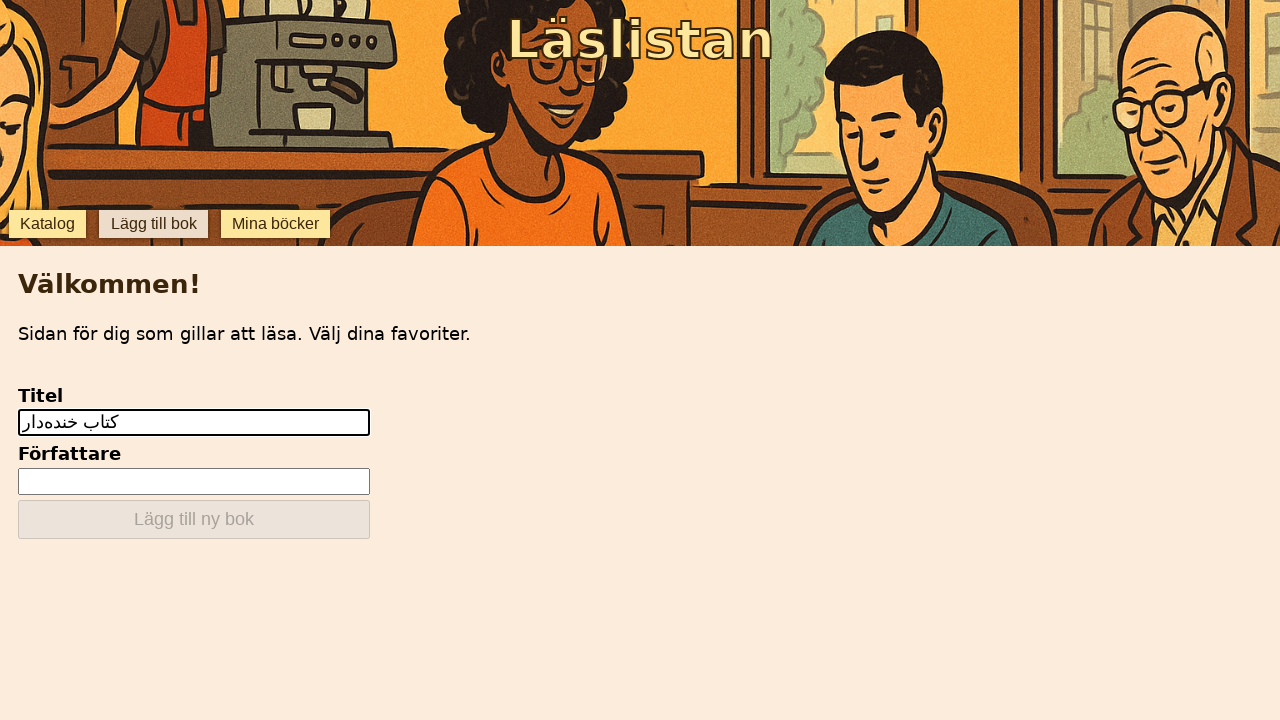

Filled author field with 'ملاحت' on [data-testid='add-input-author']
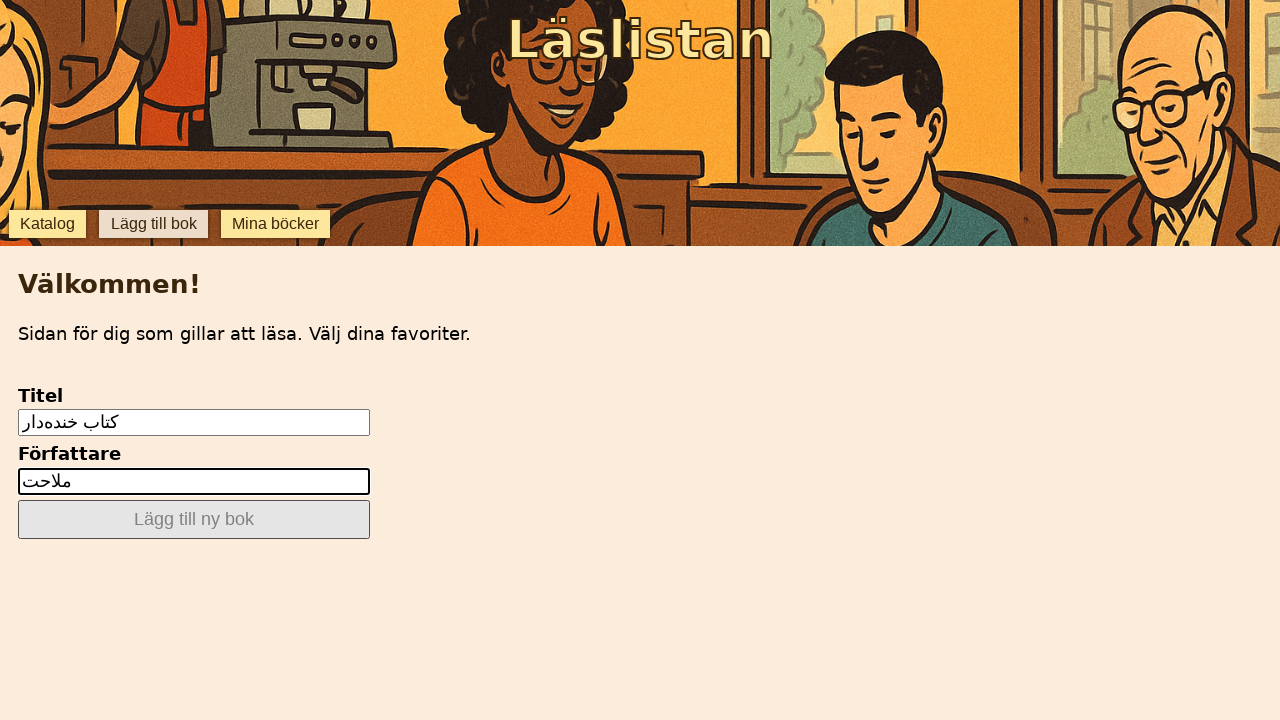

Clicked 'lägg till ny bok' button to add third book at (194, 520) on button:has-text('lägg till ny bok')
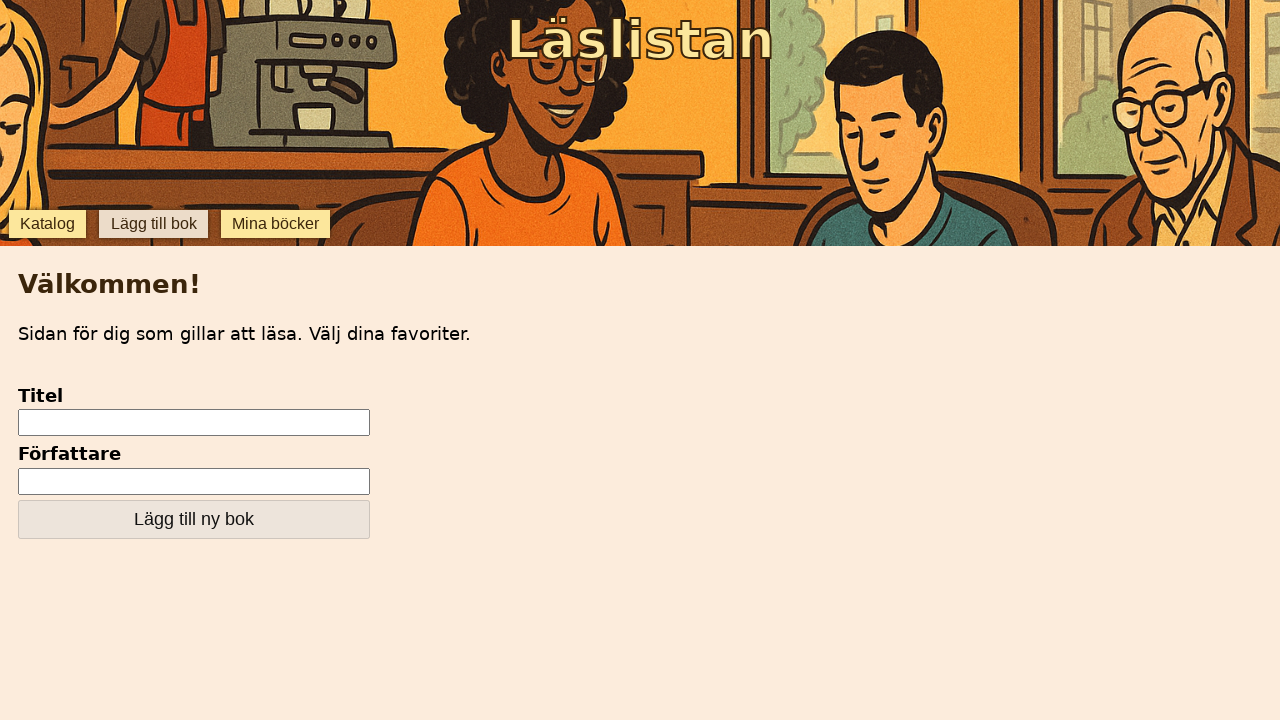

Clicked 'katalog' button to navigate to catalog view at (47, 224) on button:has-text('katalog')
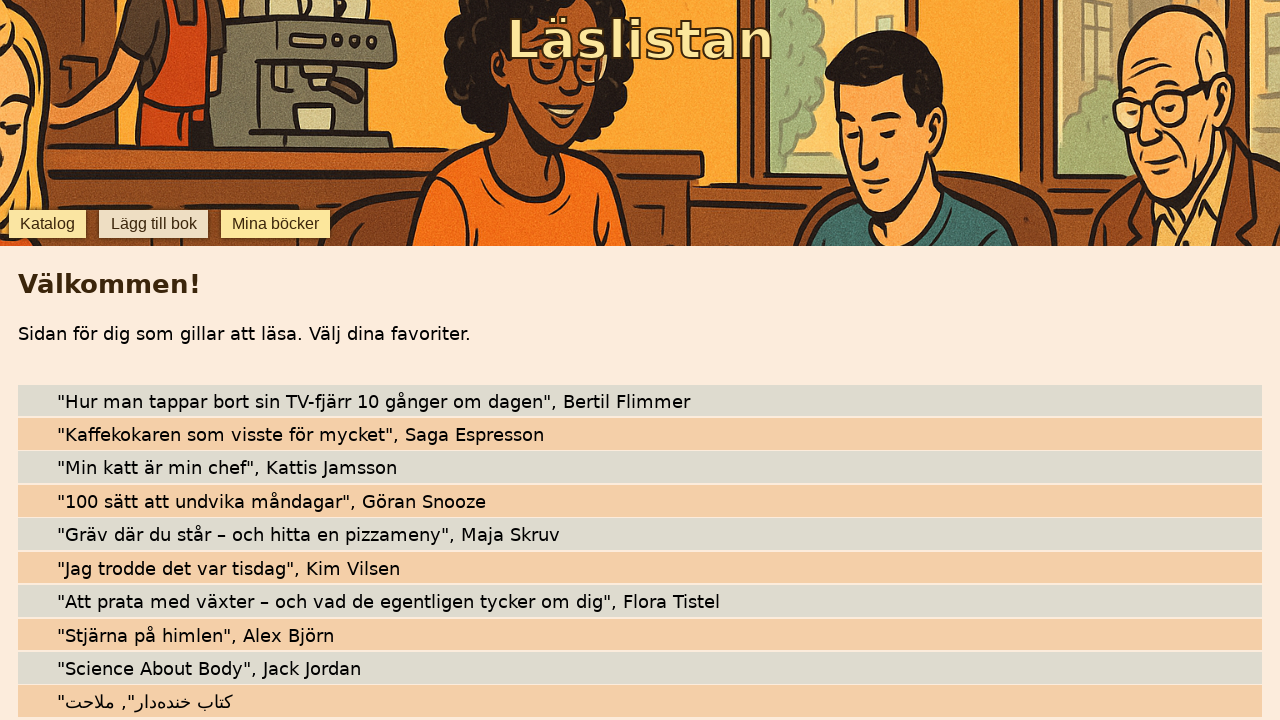

Verified Swedish book 'Stjärna på himlen' is visible in catalog
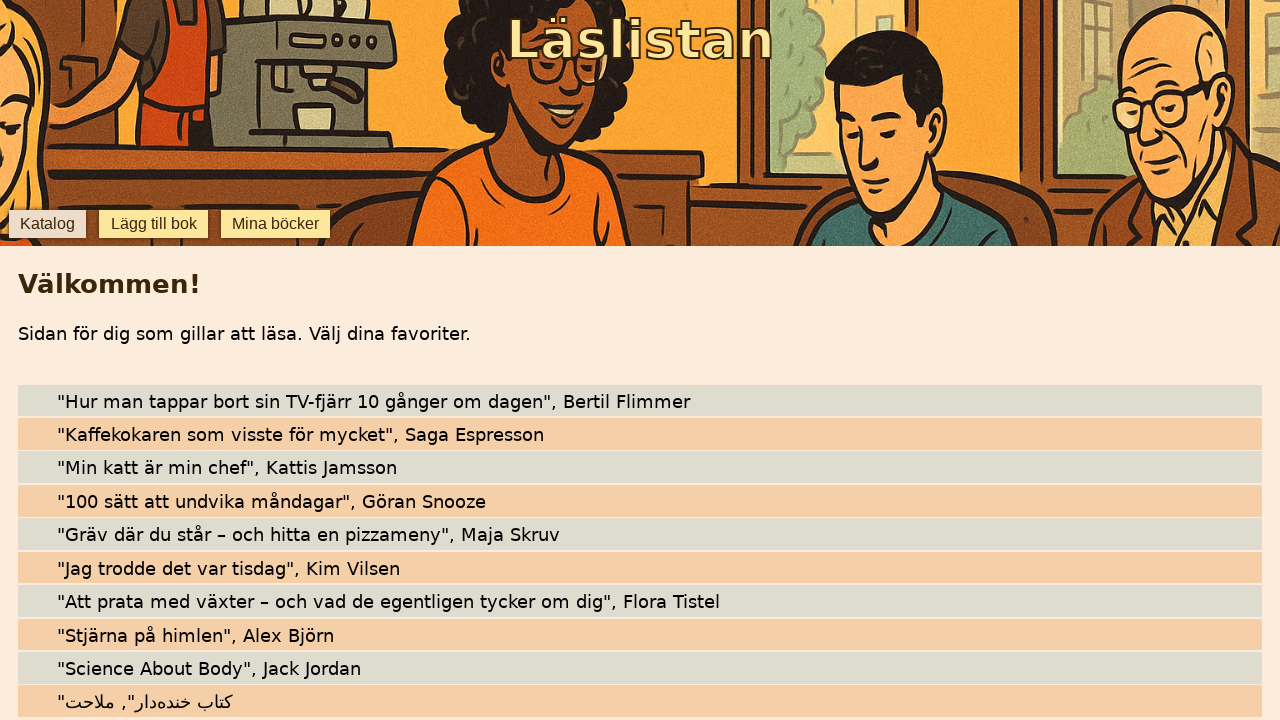

Verified author 'Alex Björn' is visible in catalog
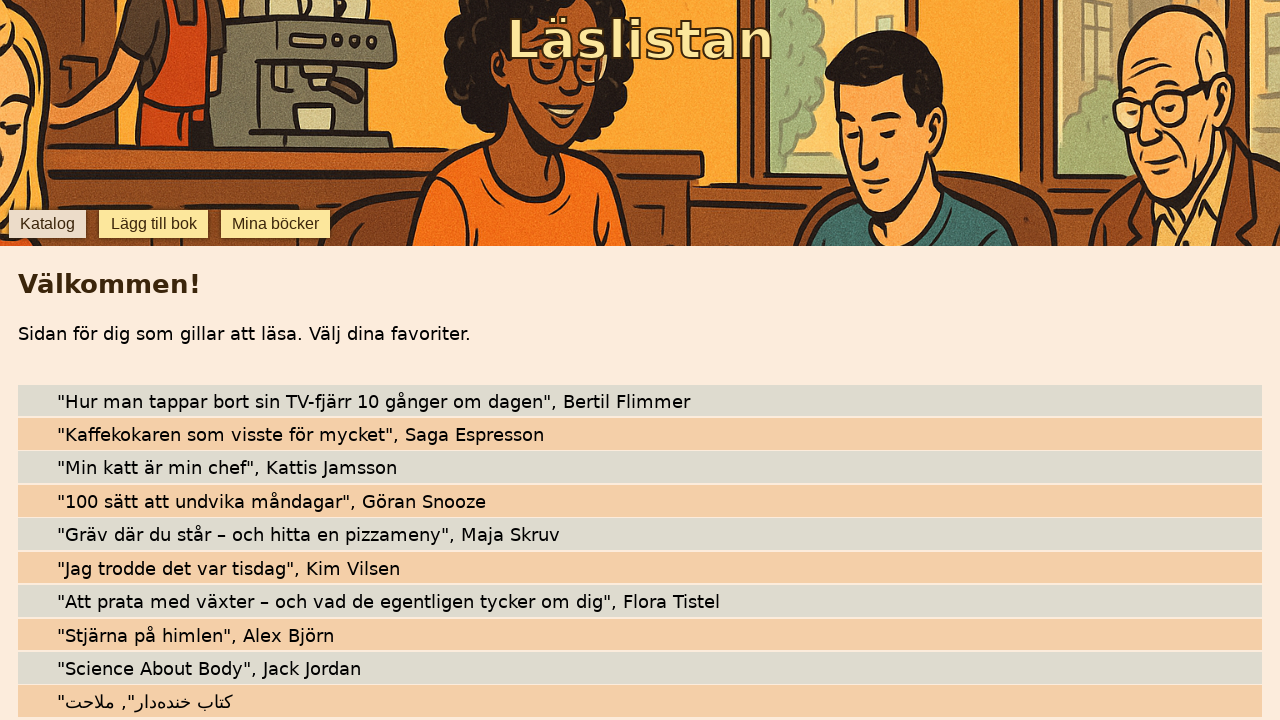

Verified English book 'Science About Body' is visible in catalog
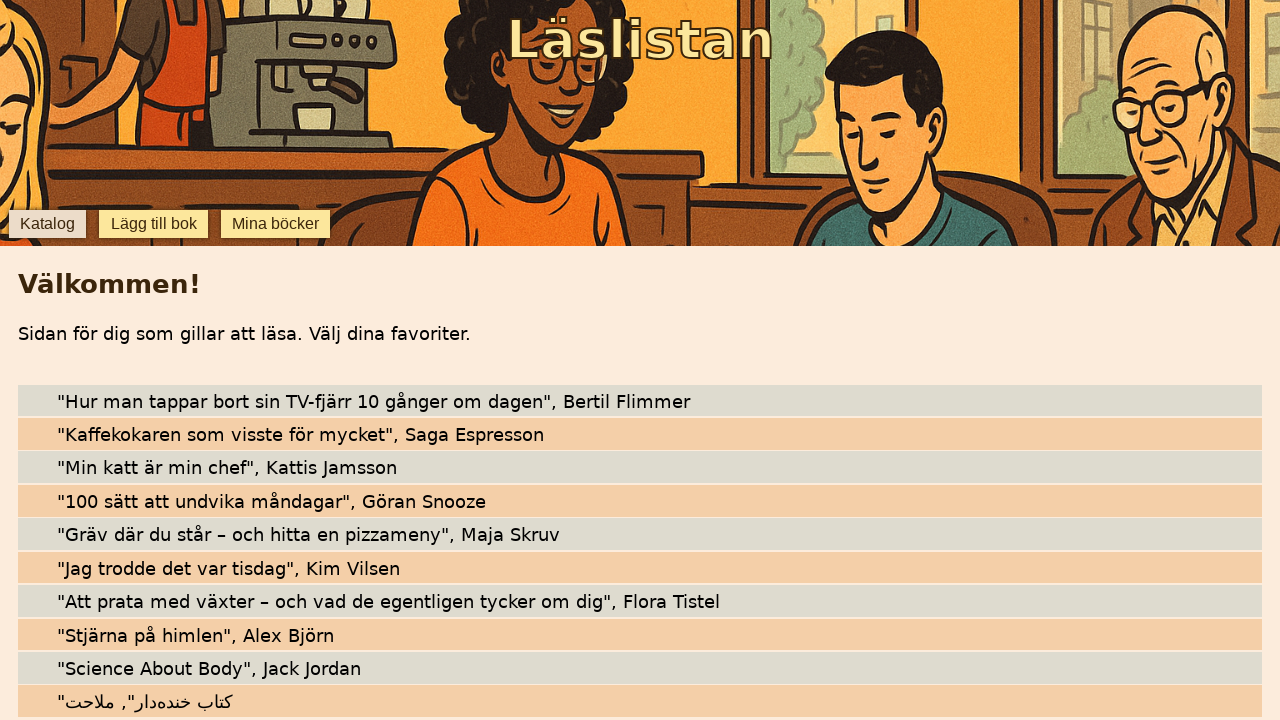

Verified author 'Jack Jordan' is visible in catalog
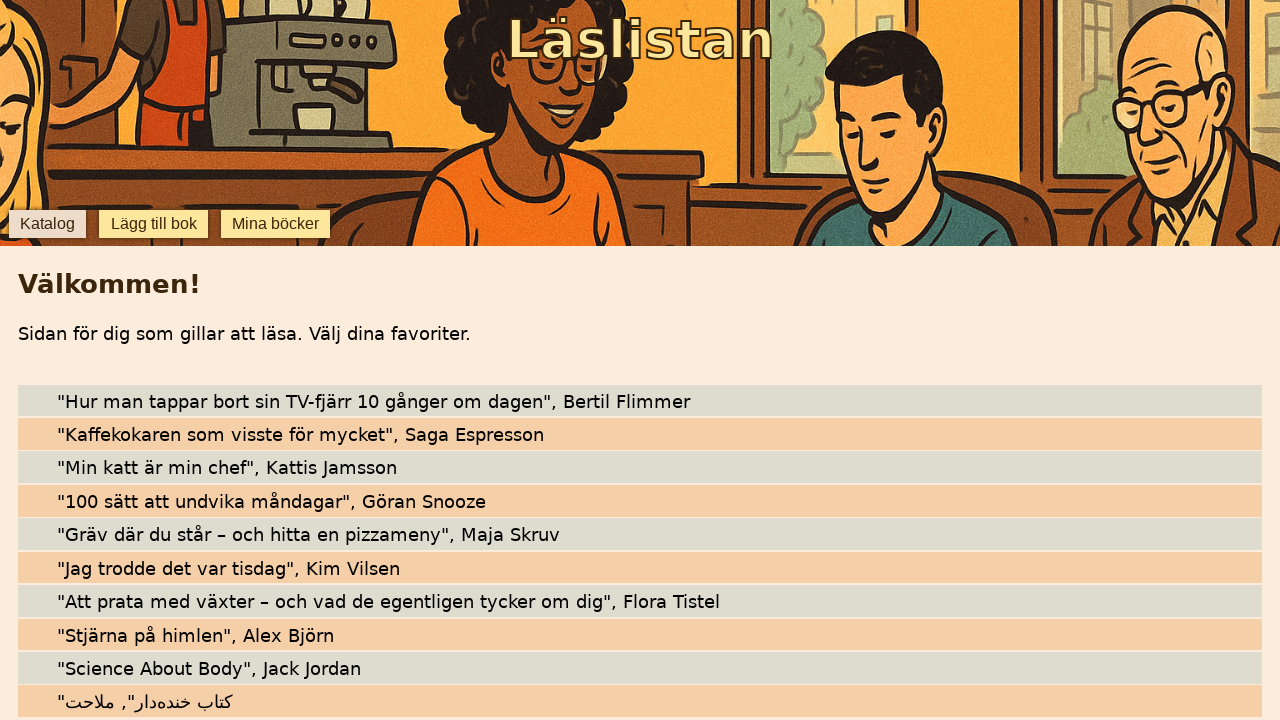

Verified Persian book 'کتاب خنده‌دار' is visible in catalog
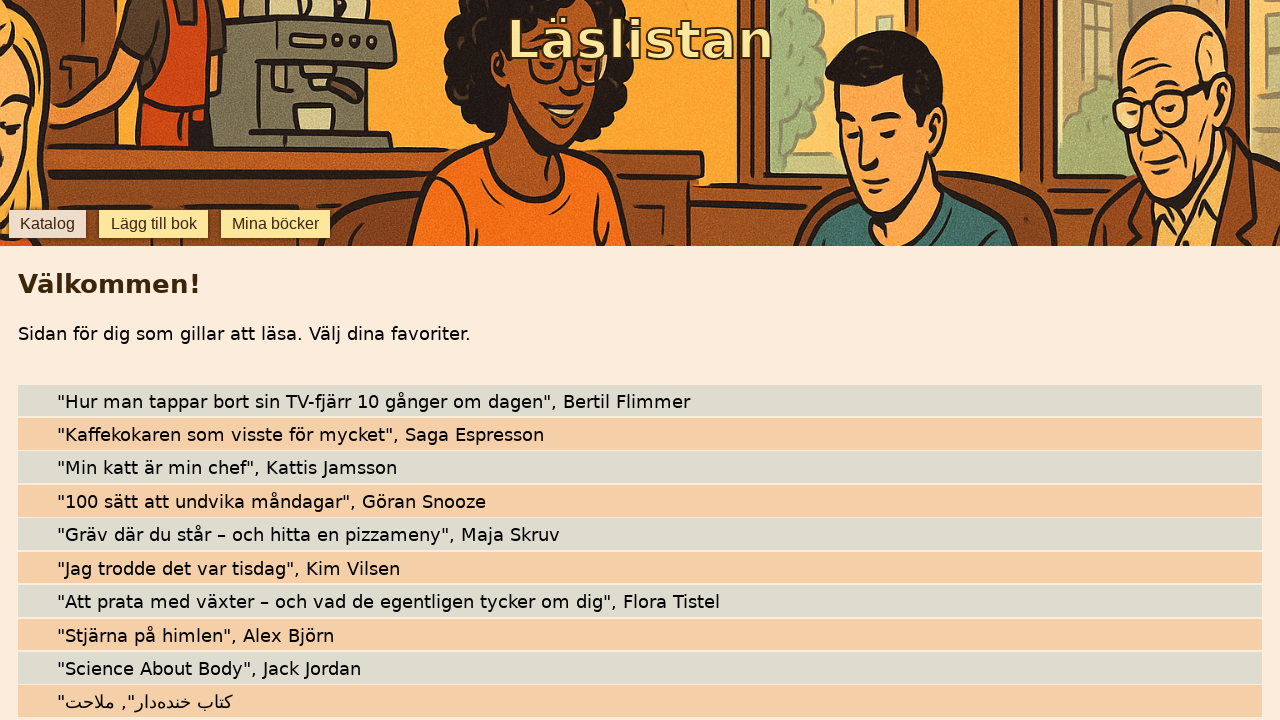

Verified author 'ملاحت' is visible in catalog
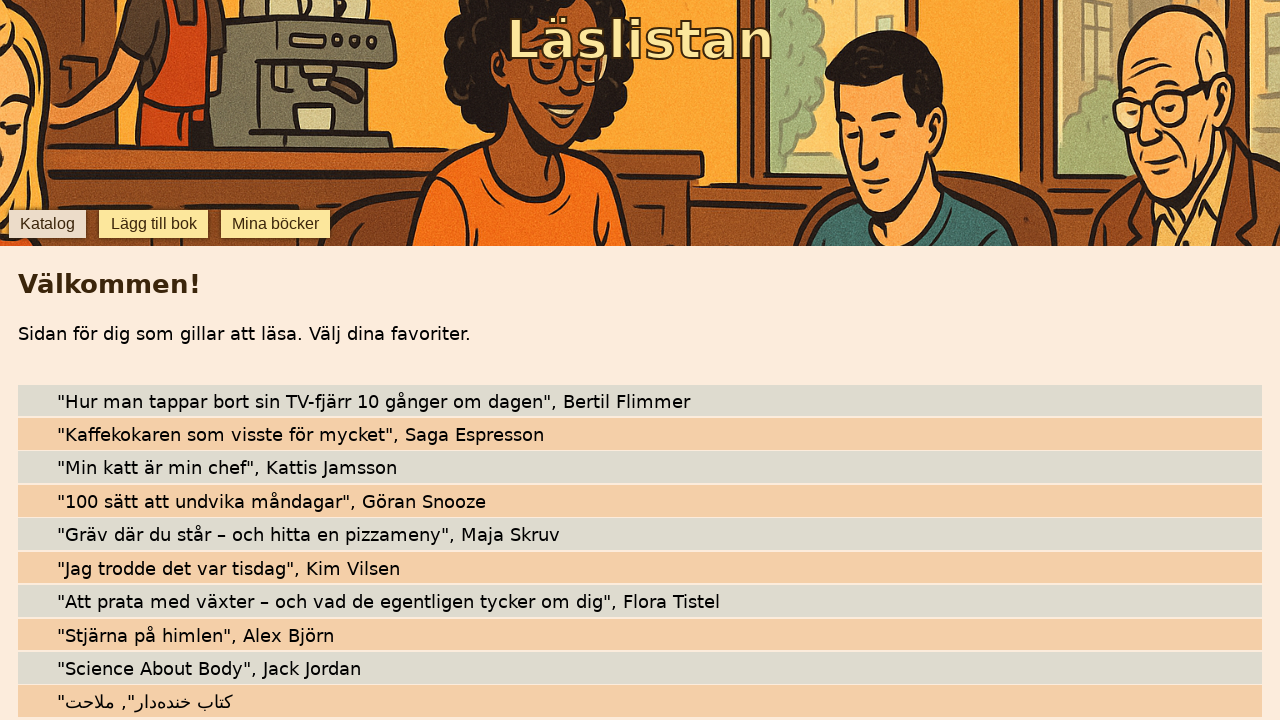

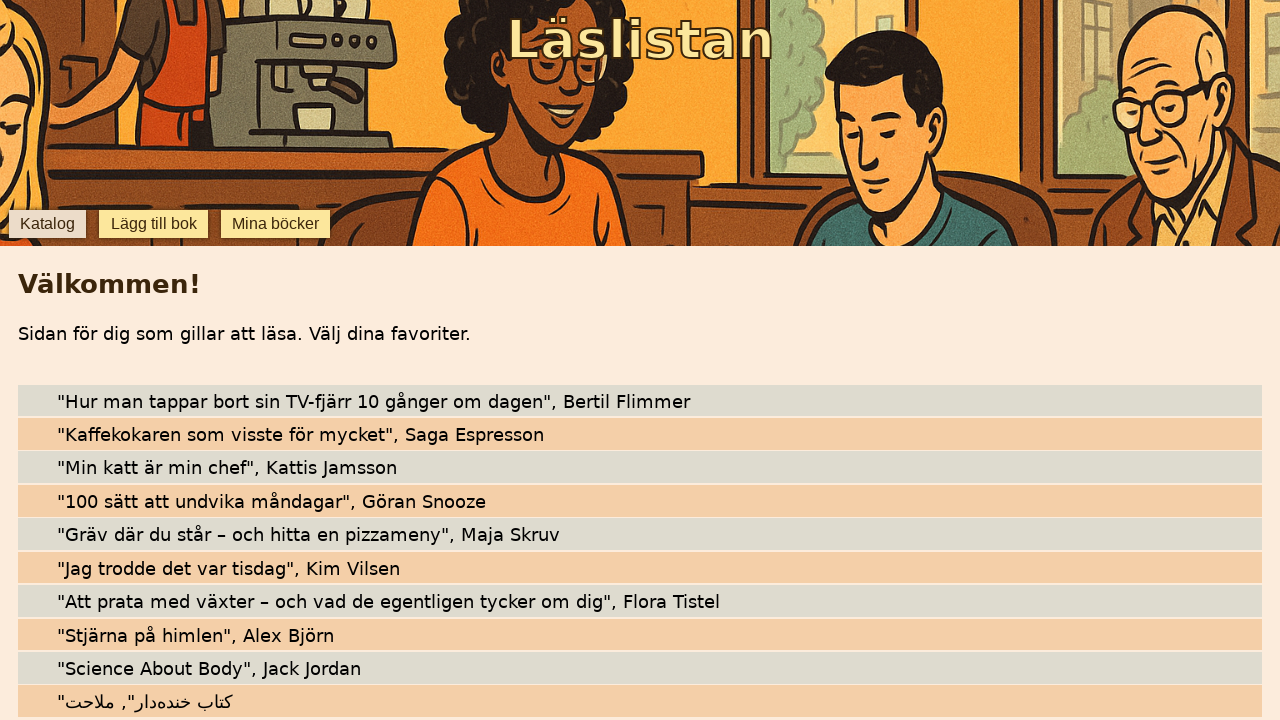